Fills a password field with a value

Starting URL: https://igorsmasc.github.io/formularios_atividade_selenium/

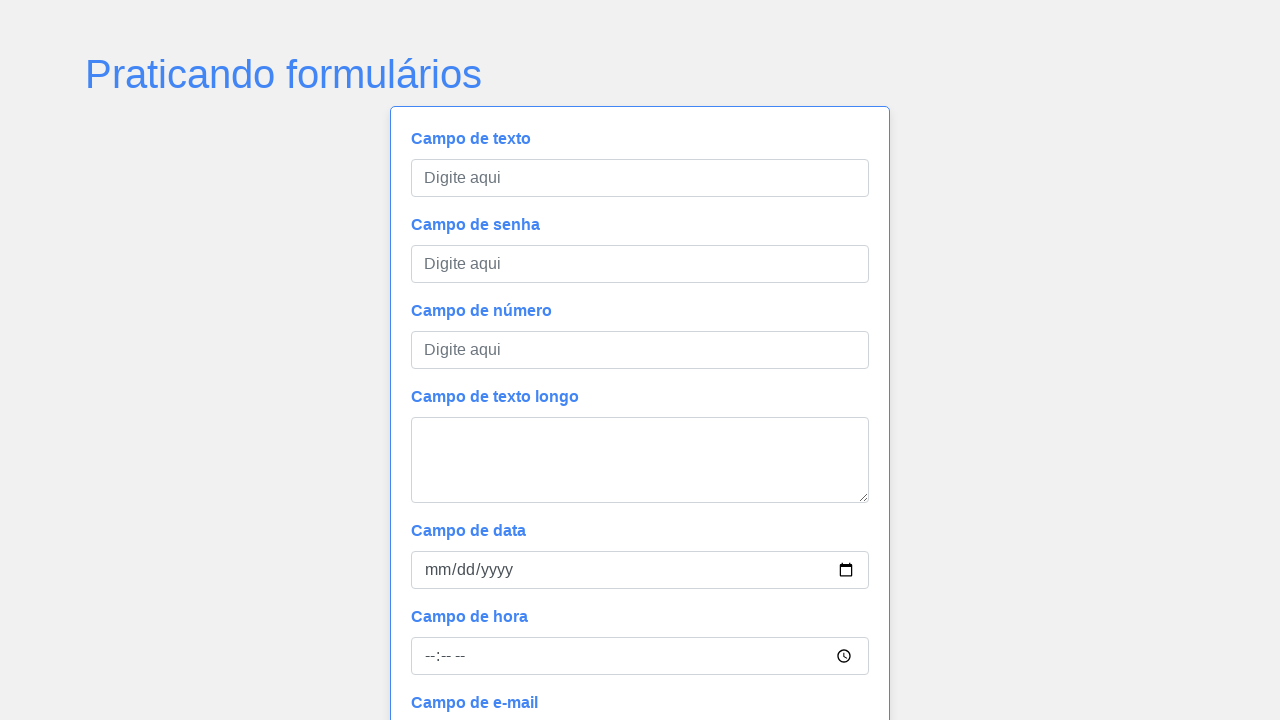

Navigated to form page
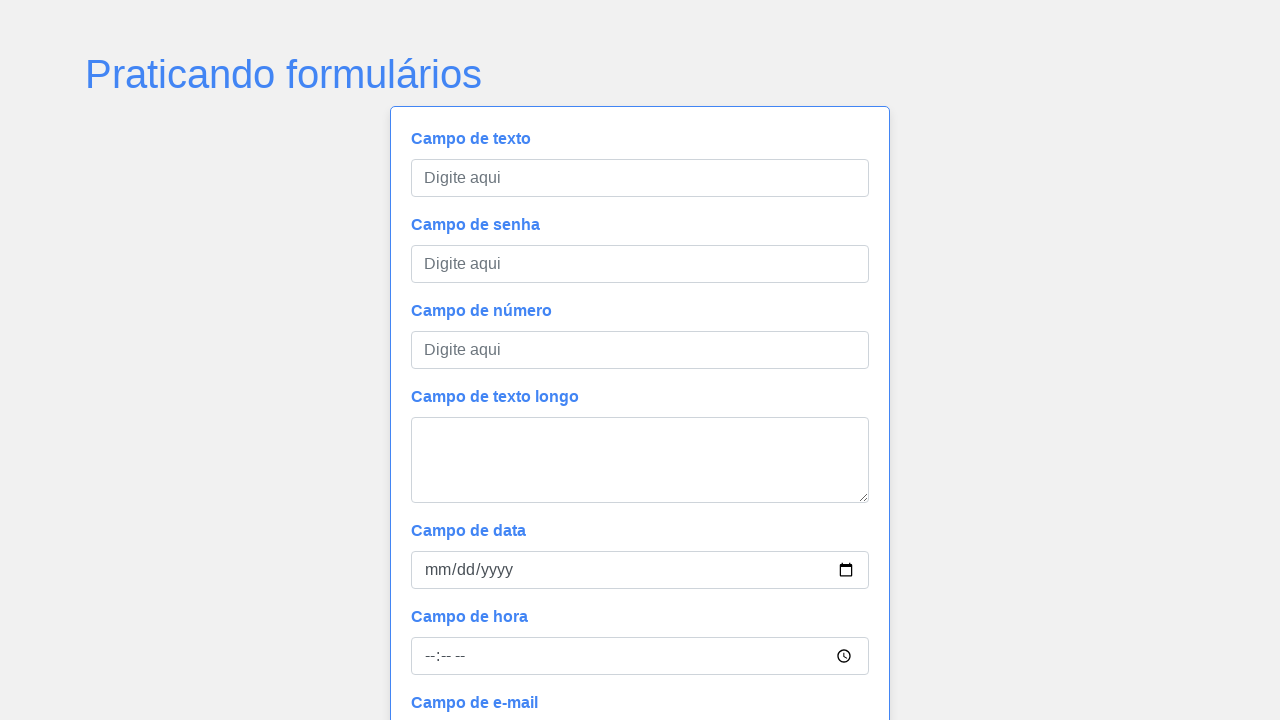

Filled password field with '17/04/2023' on #campoSenha
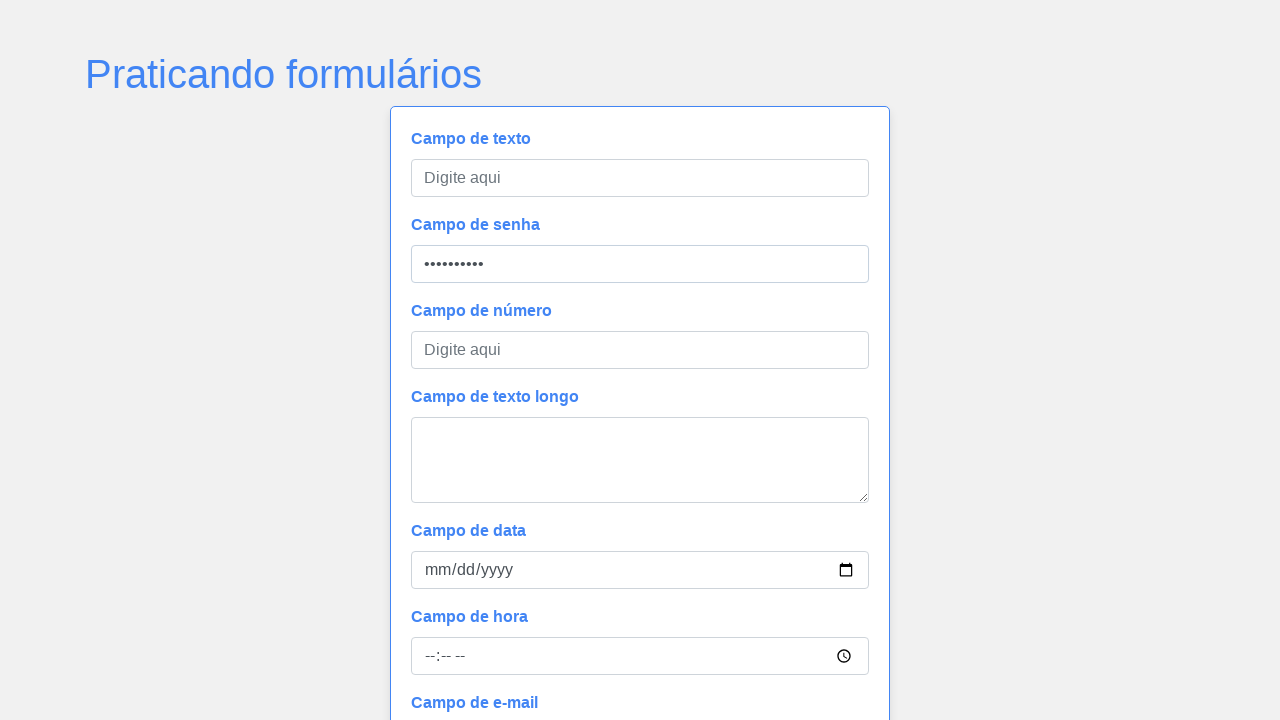

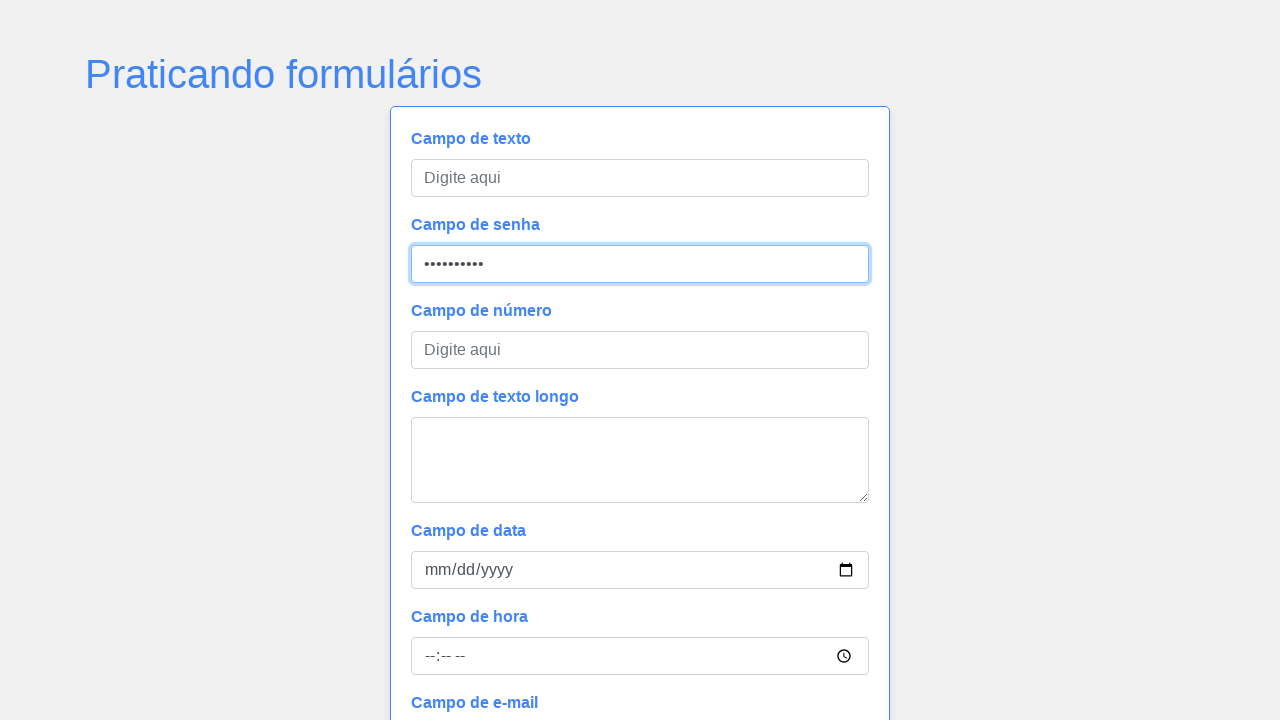